Tests the text box form on demoqa.com by filling in user name, email, current address, and permanent address fields, then submitting the form and waiting for the output to display.

Starting URL: https://demoqa.com/text-box

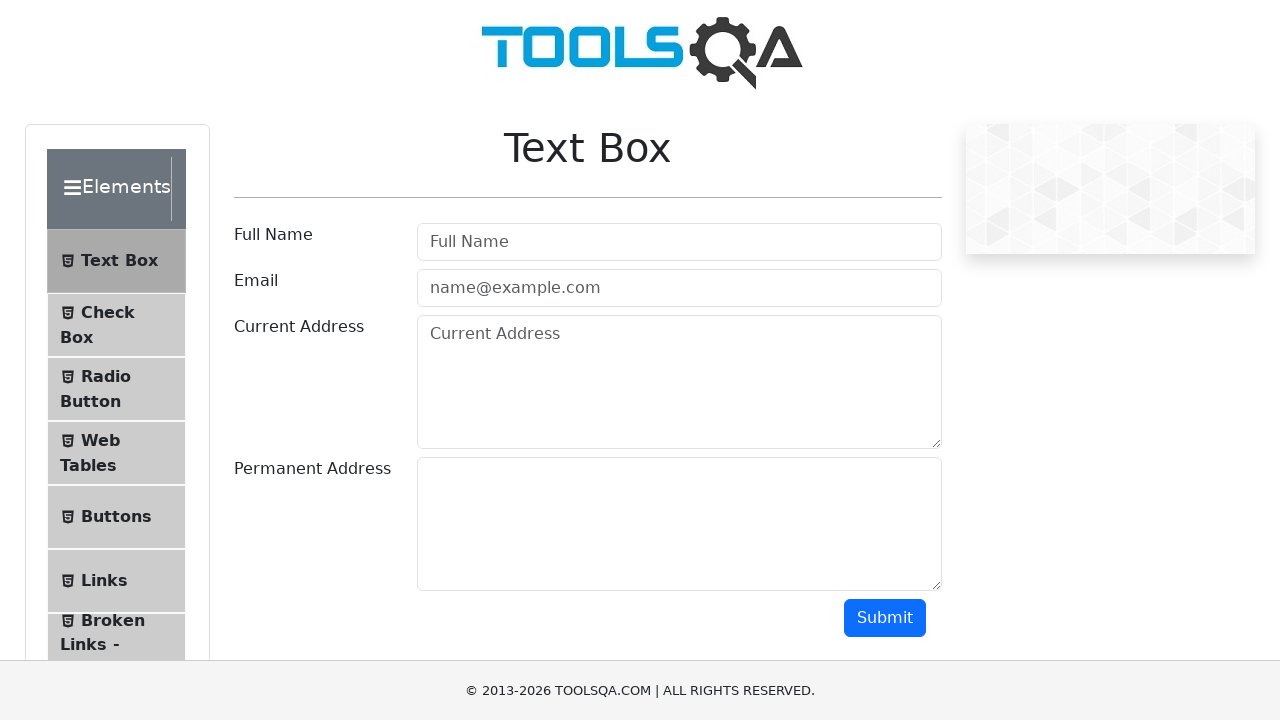

Filled userName field with 'moonmoon' on #userName
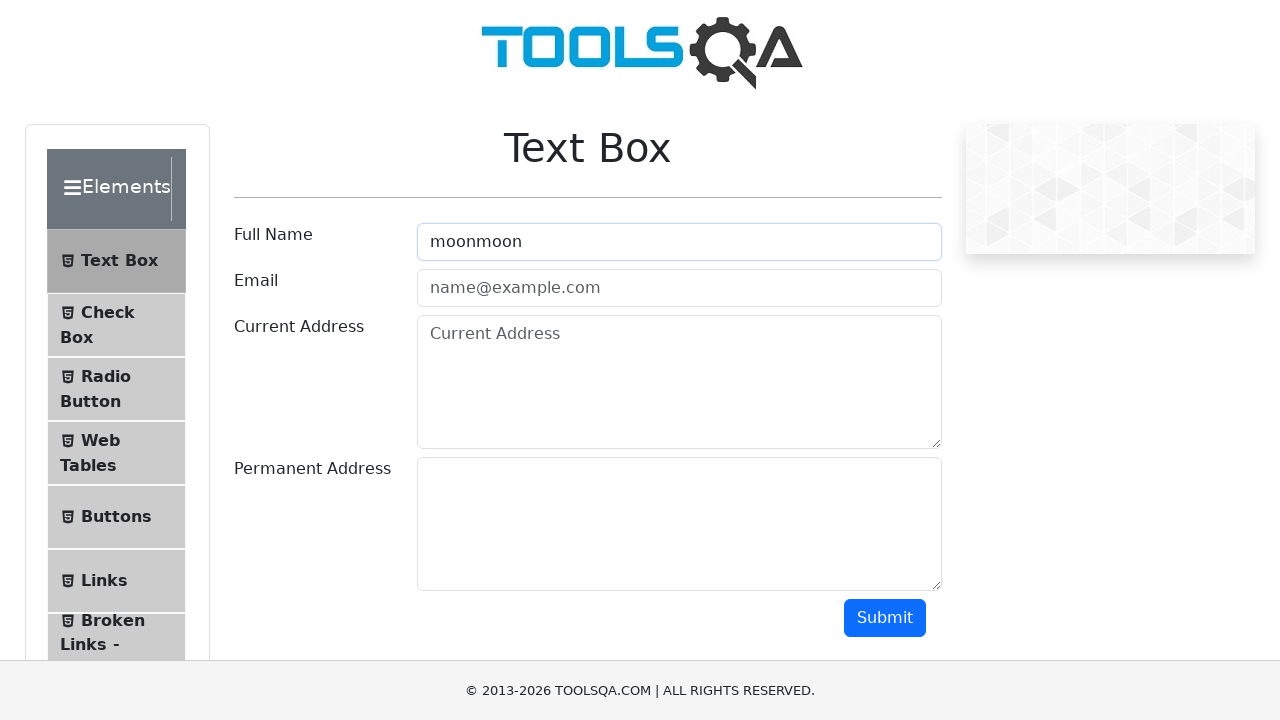

Filled userEmail field with 'abc@gmail.com' on #userEmail
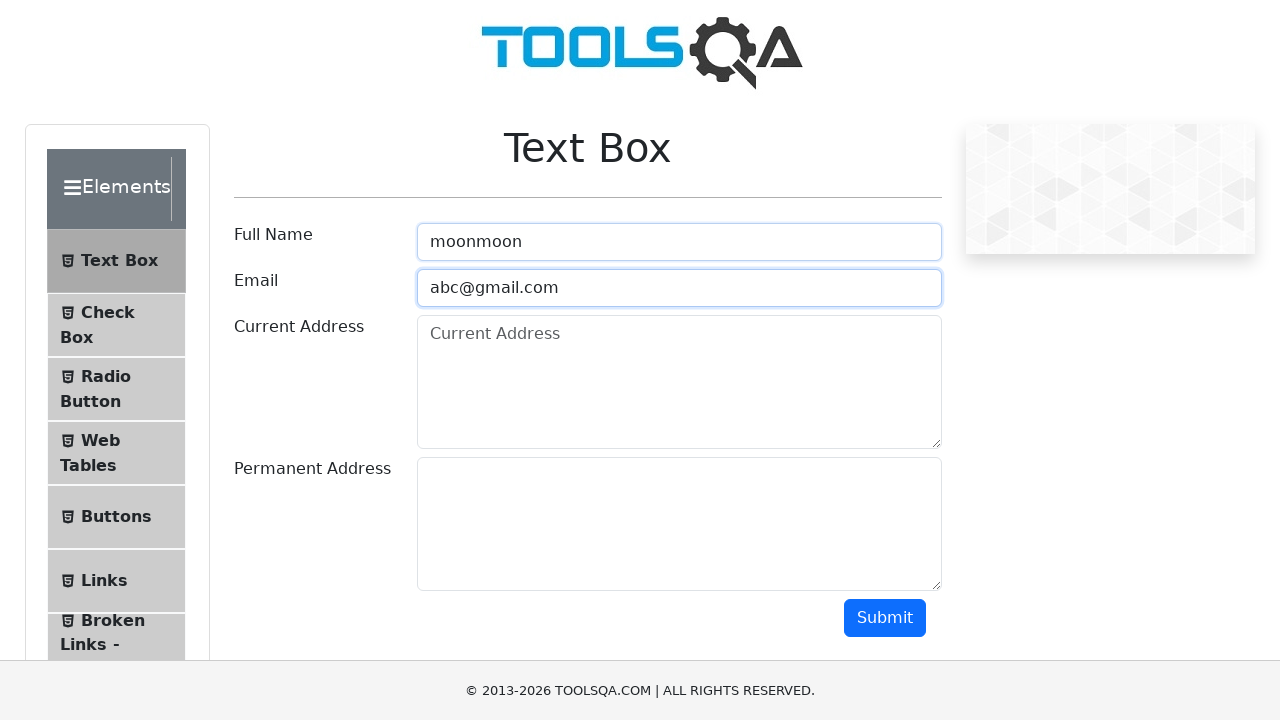

Filled currentAddress field with 'abcxyz' on #currentAddress
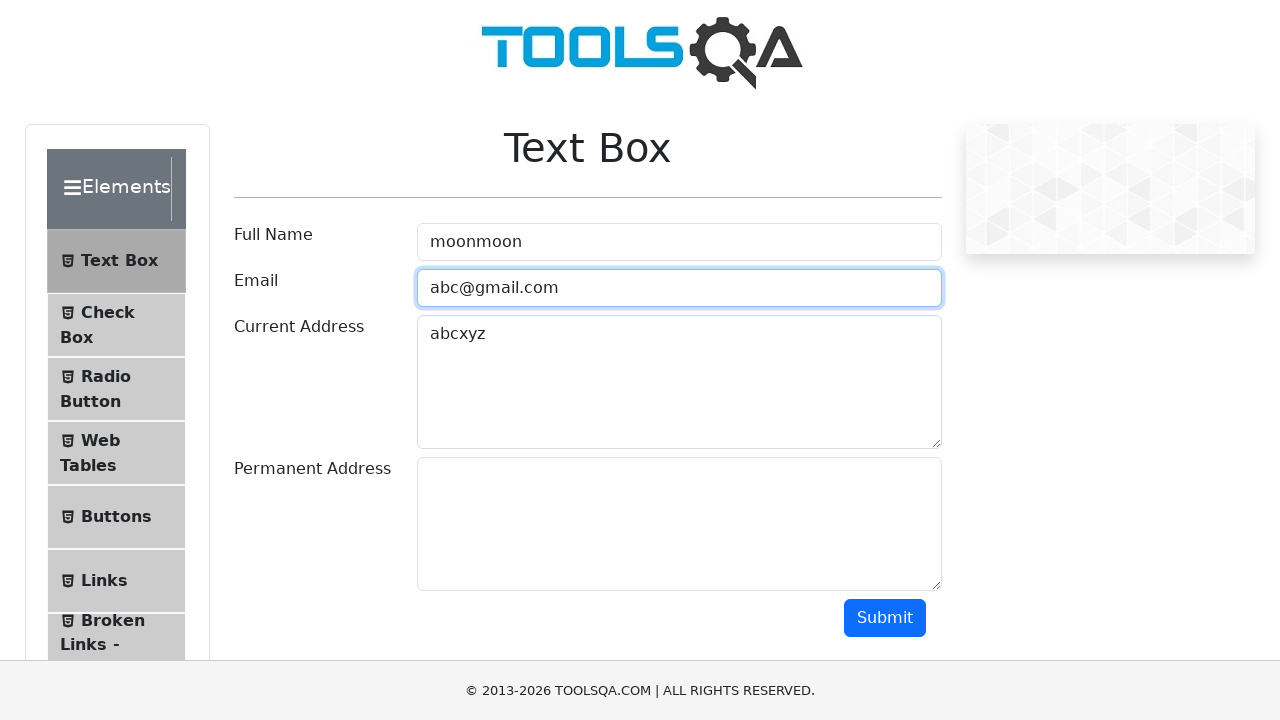

Filled permanentAddress field with 'abcmno' on #permanentAddress
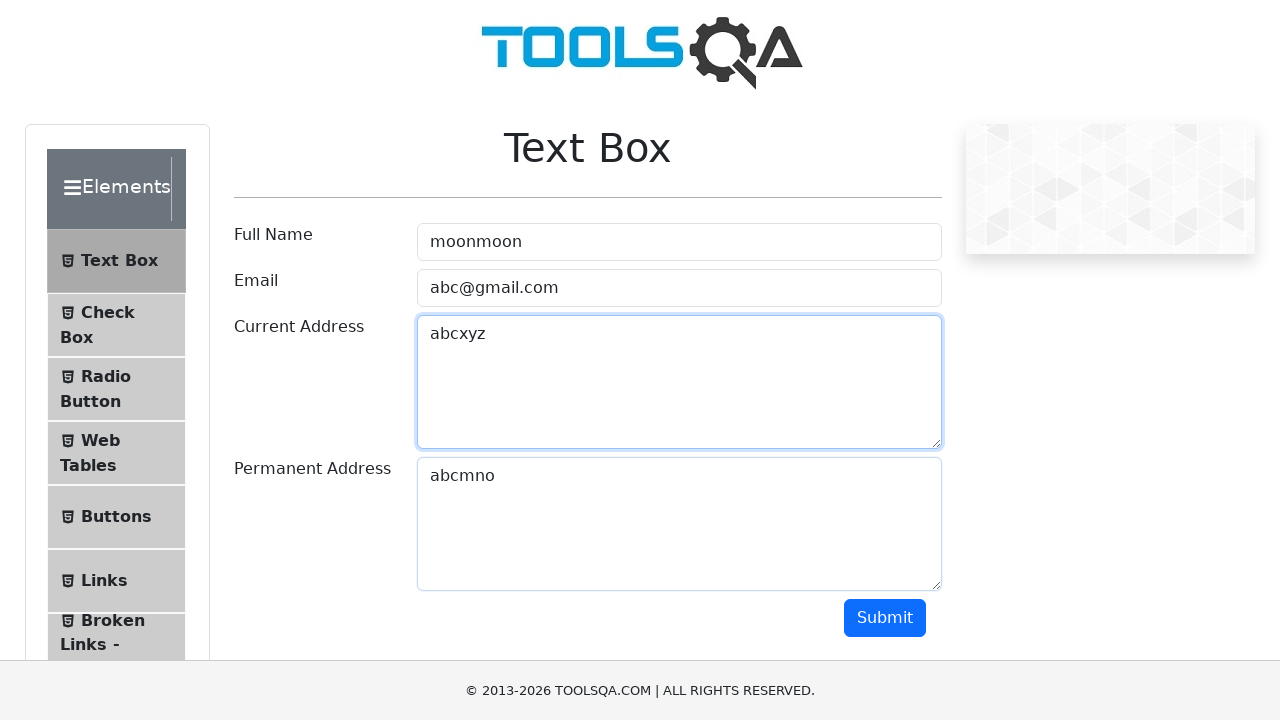

Clicked submit button to submit the form at (885, 618) on #submit
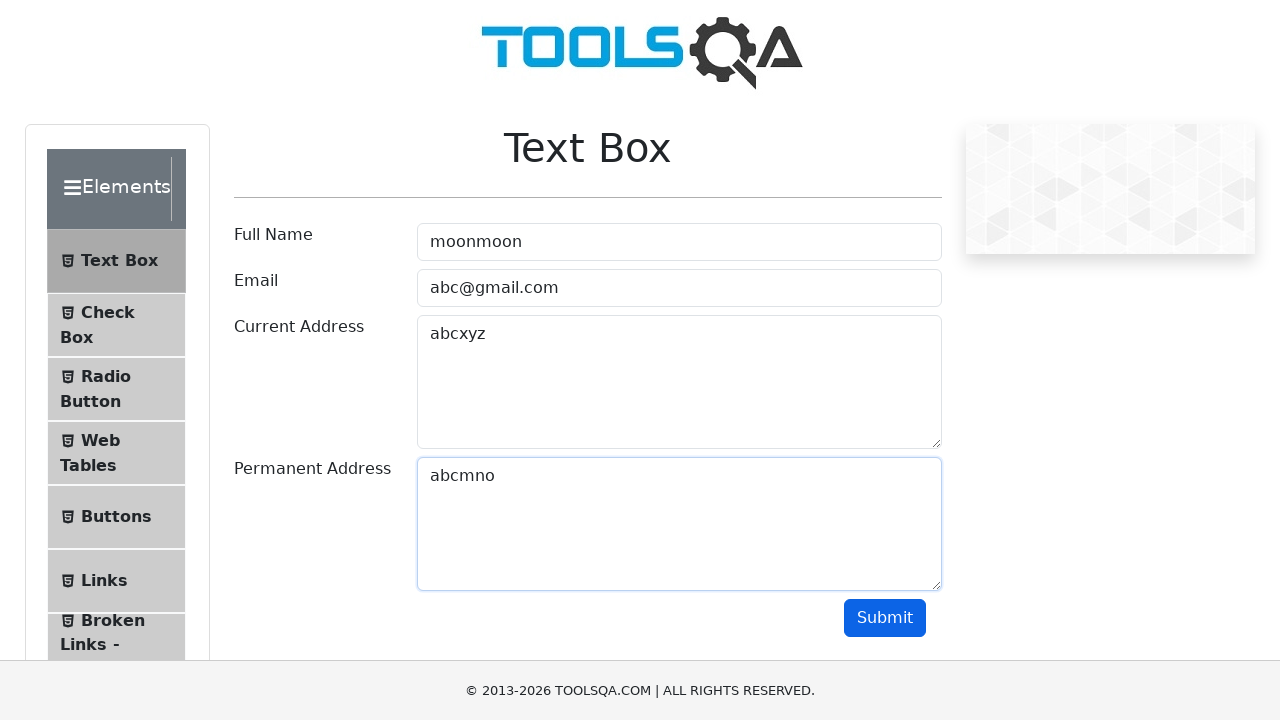

Form output displayed successfully
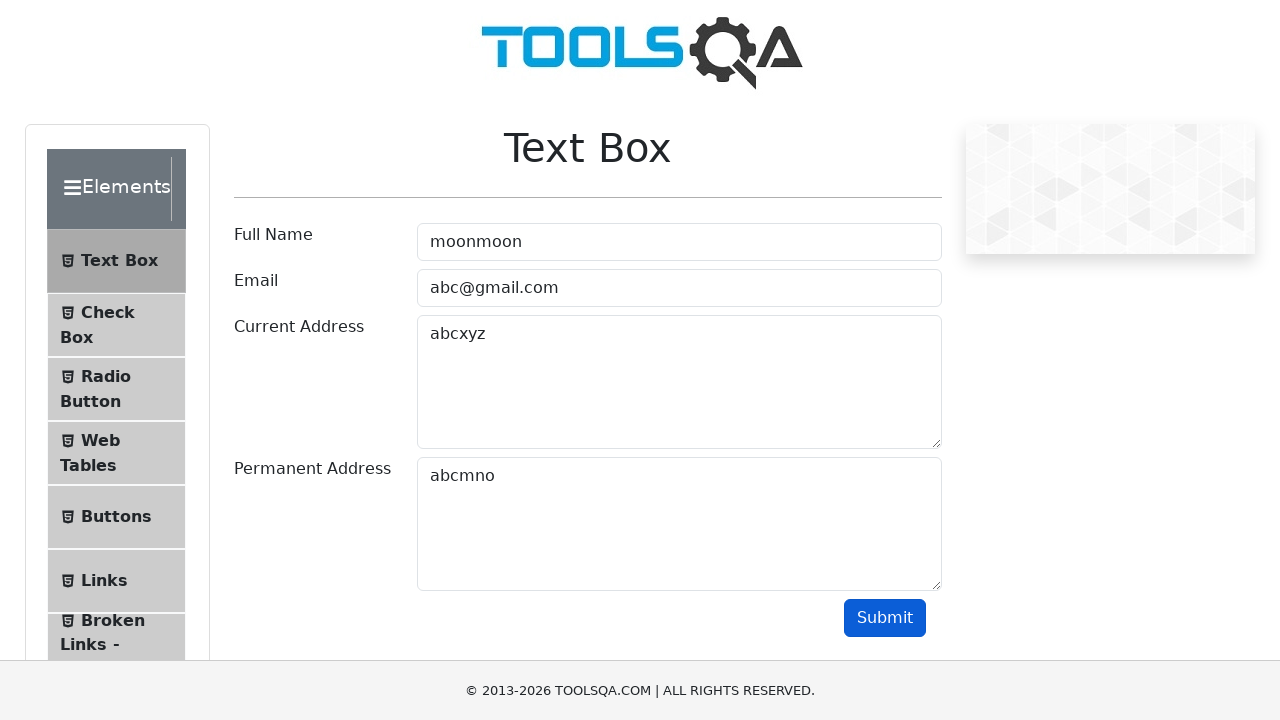

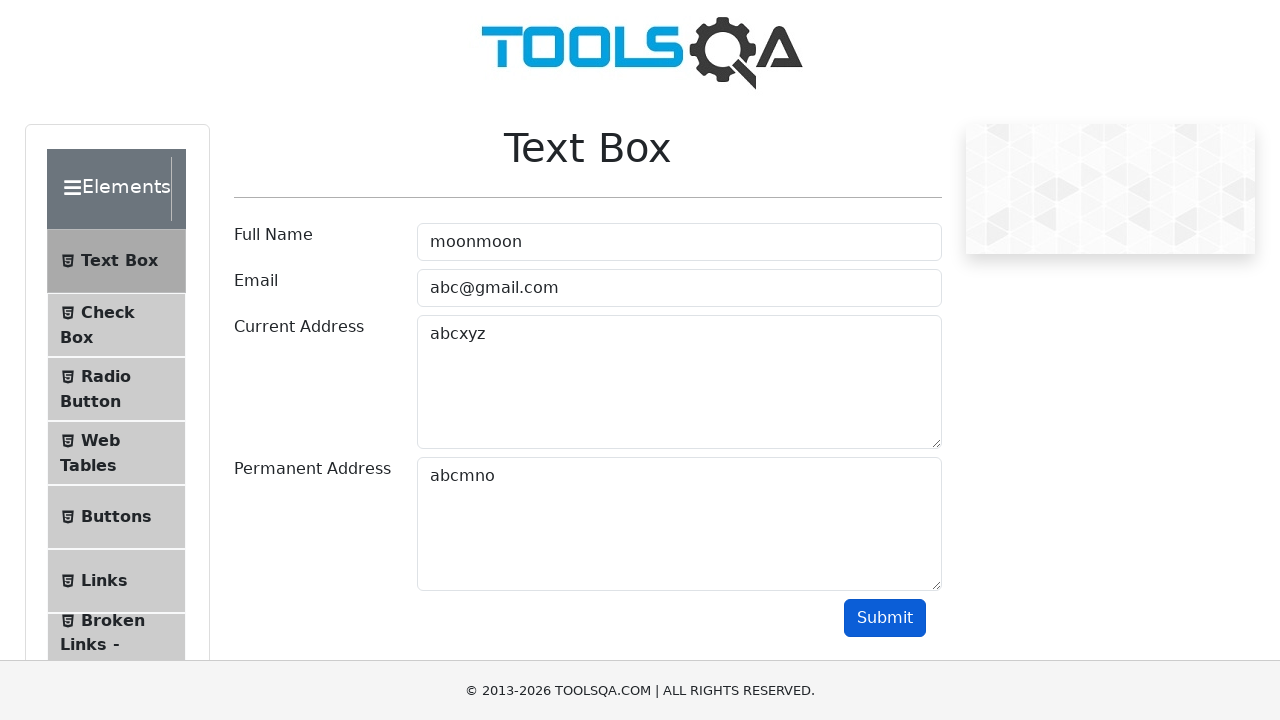